Navigates to HSBC India homepage and verifies the page title matches the expected value

Starting URL: https://www.hsbc.co.in/

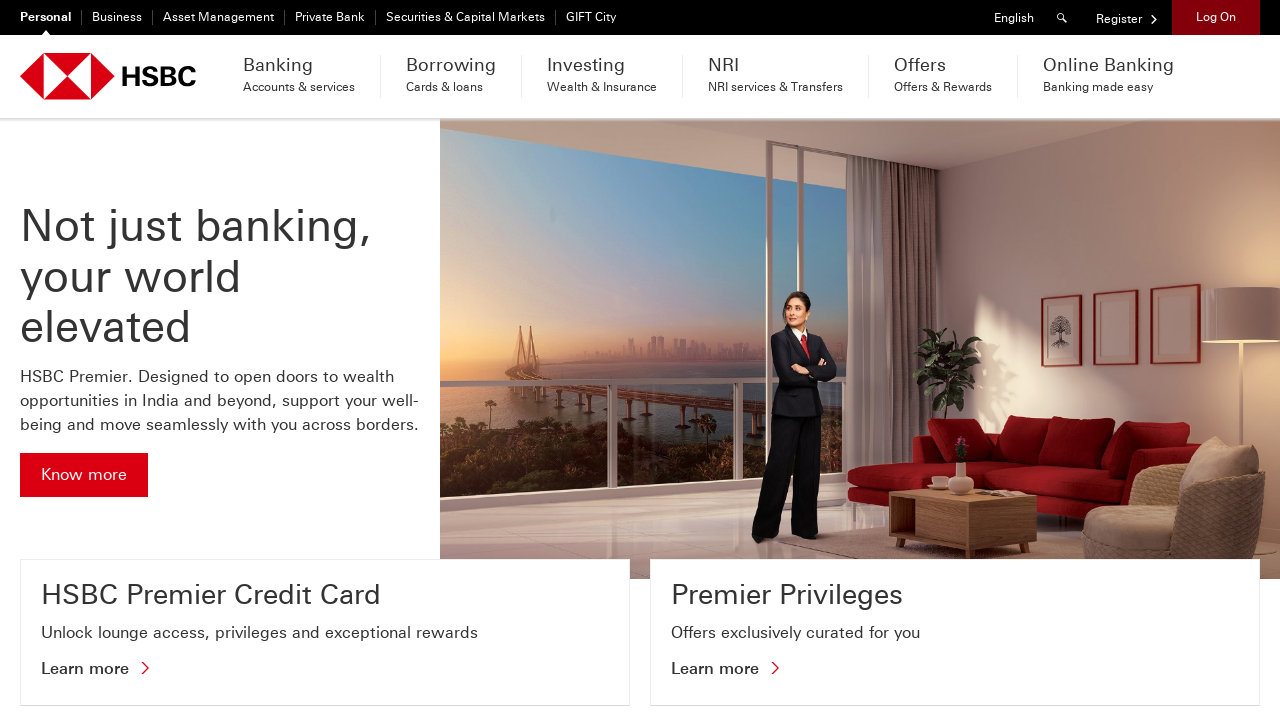

Navigated to HSBC India homepage
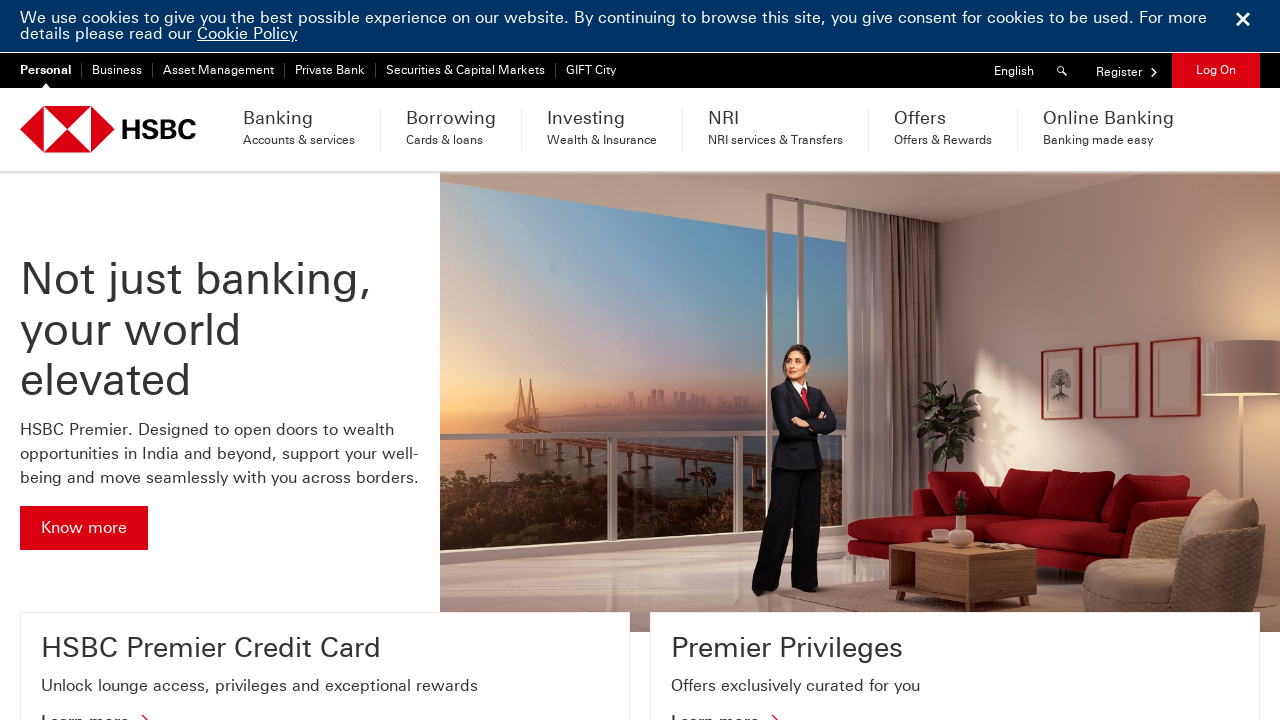

Page loaded (domcontentloaded state reached)
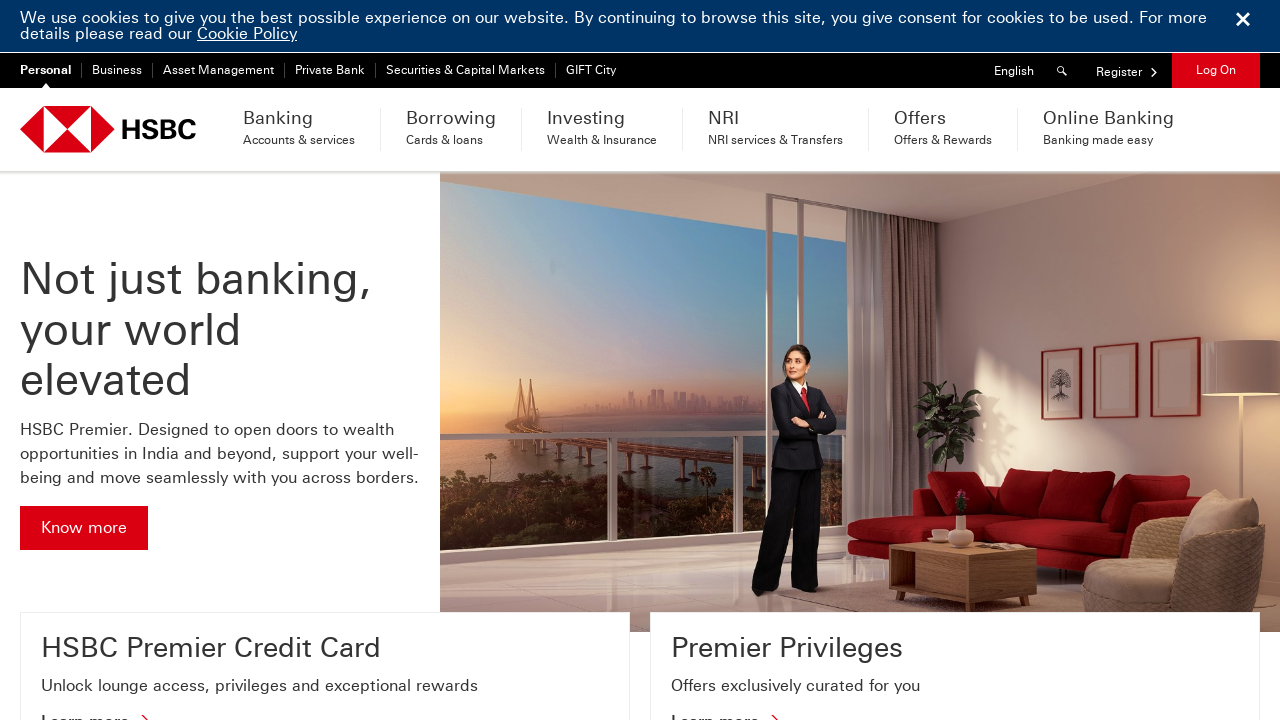

Verified page title contains 'HSBC': HSBC India - Credit Cards, NRI Services, Saving and Deposit
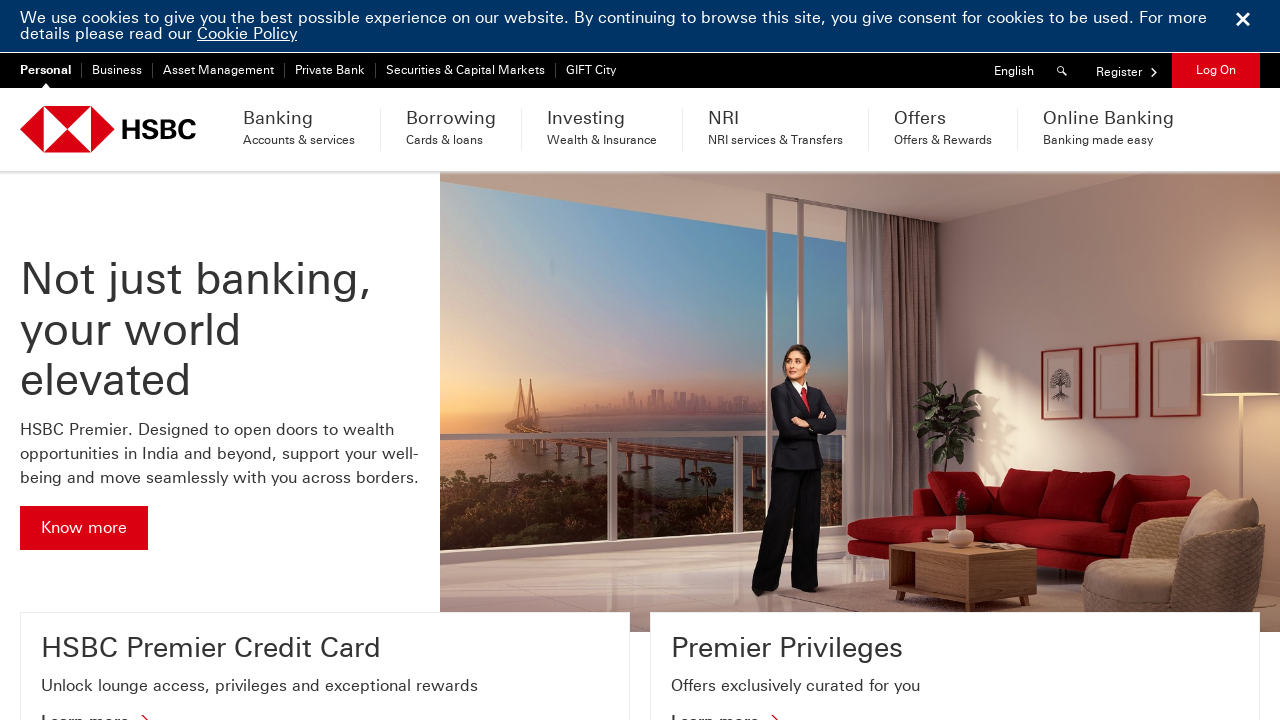

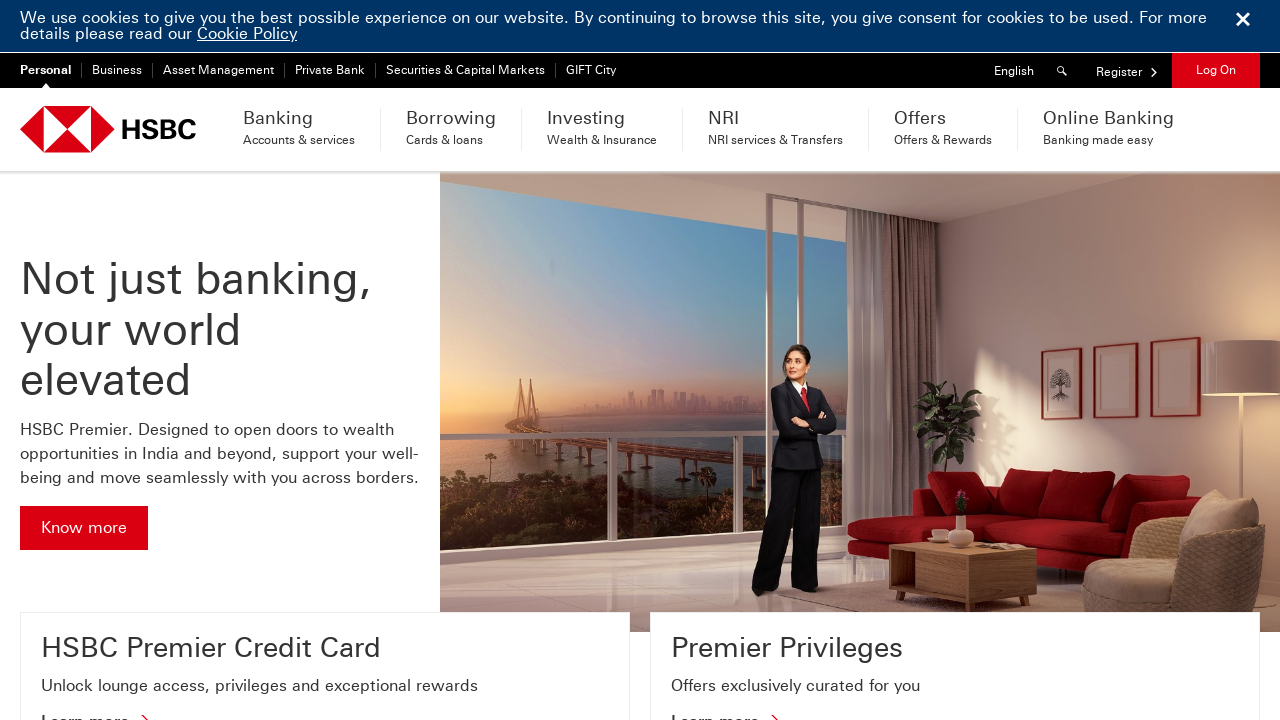